Tests a guinea pig test page by verifying element presence, filling a comments field, submitting a form, and verifying the comment appears in the results.

Starting URL: http://saucelabs.com/test/guinea-pig

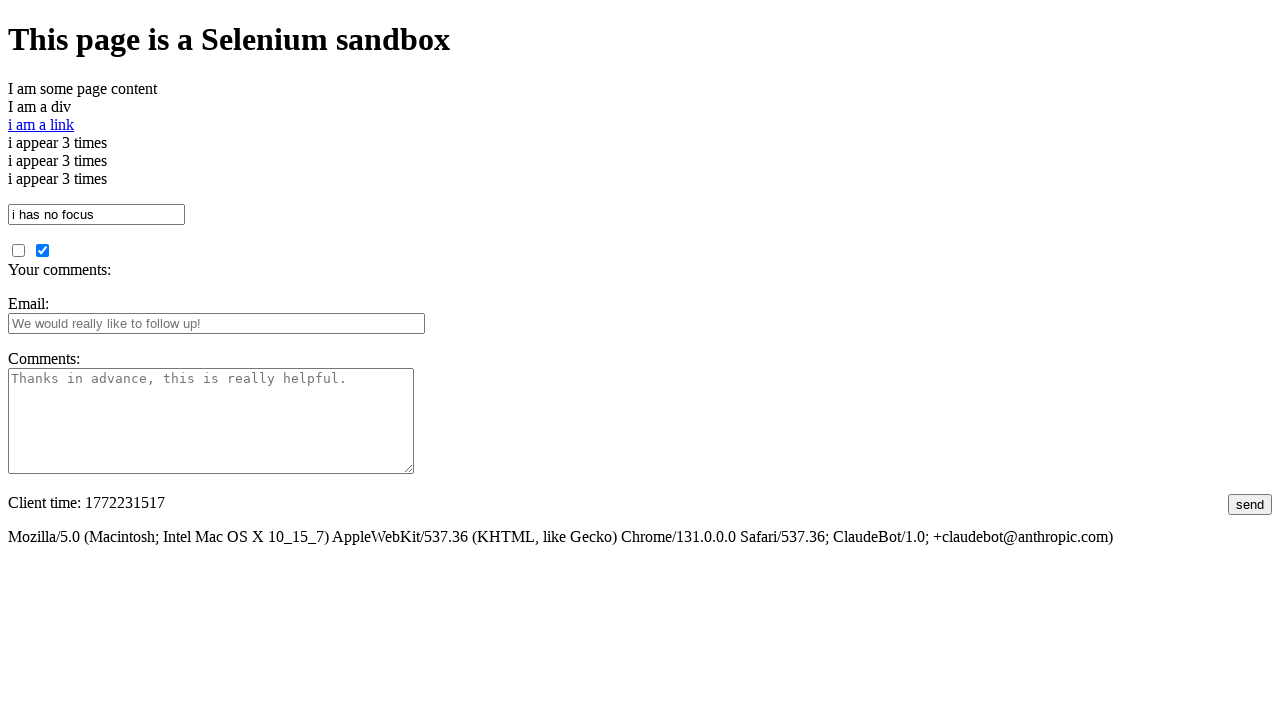

Navigated to guinea pig test page
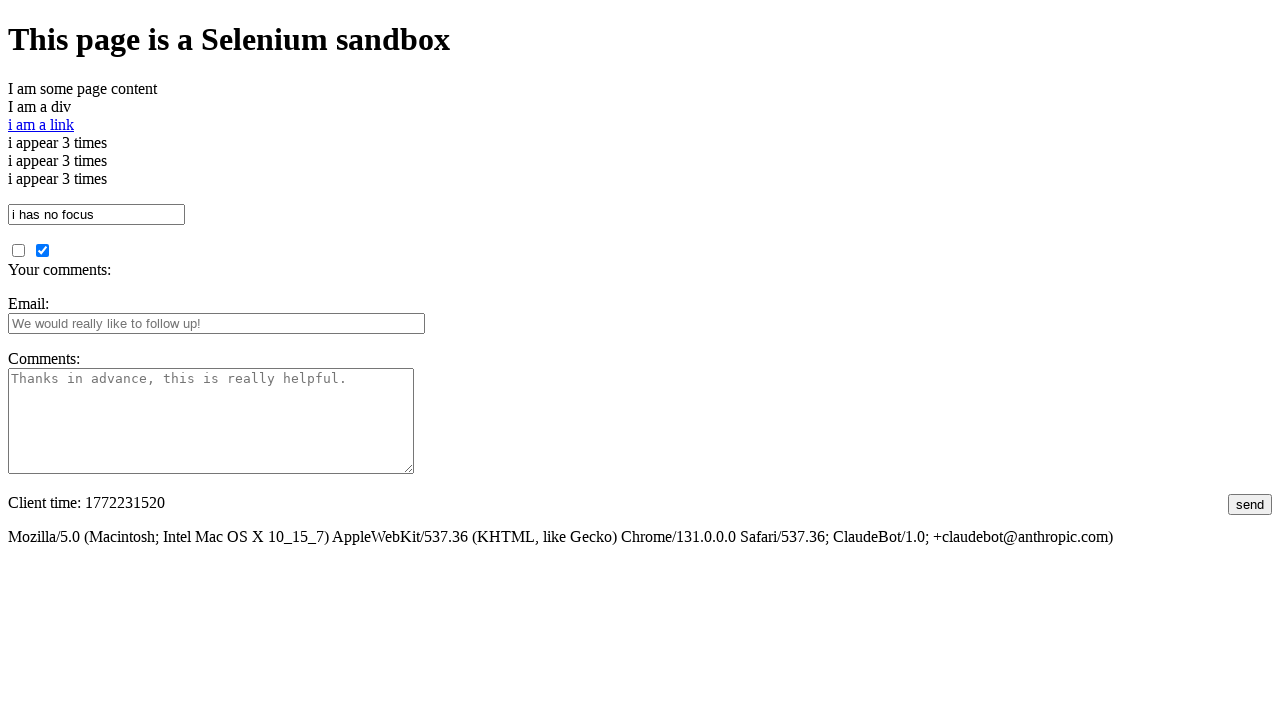

Verified element with id 'i_am_an_id' exists
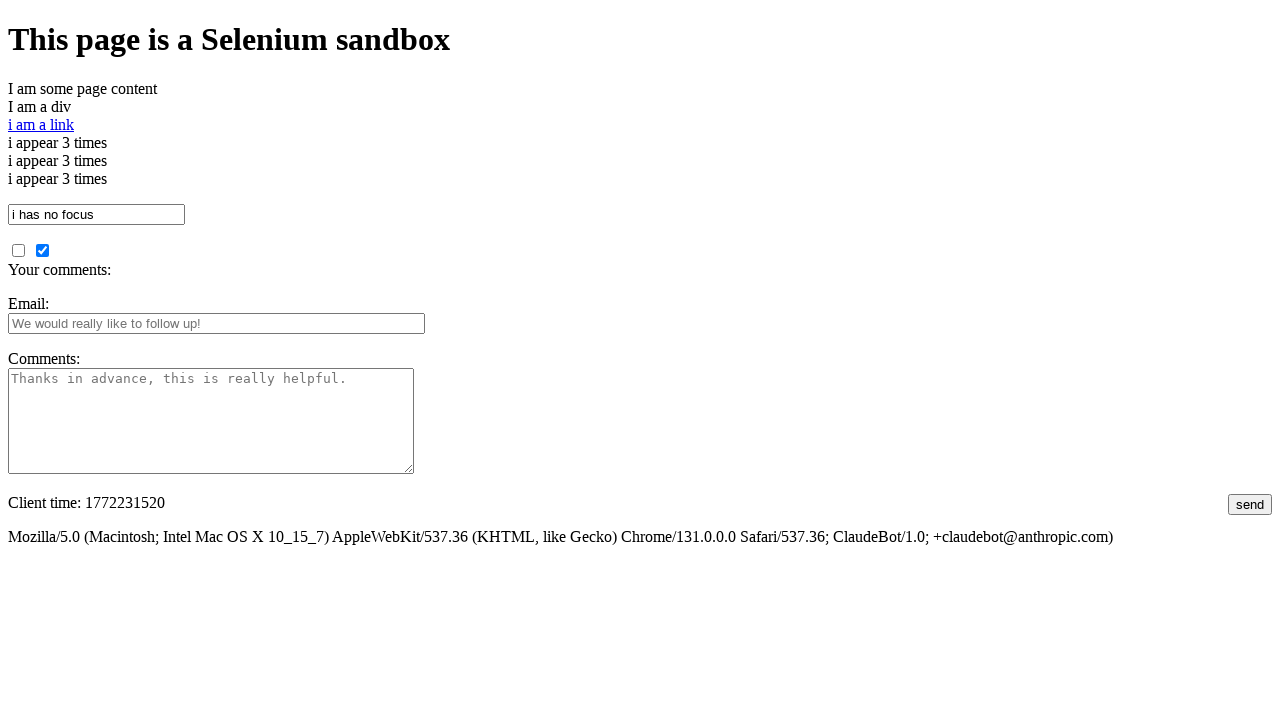

Verified element text content is 'I am a div'
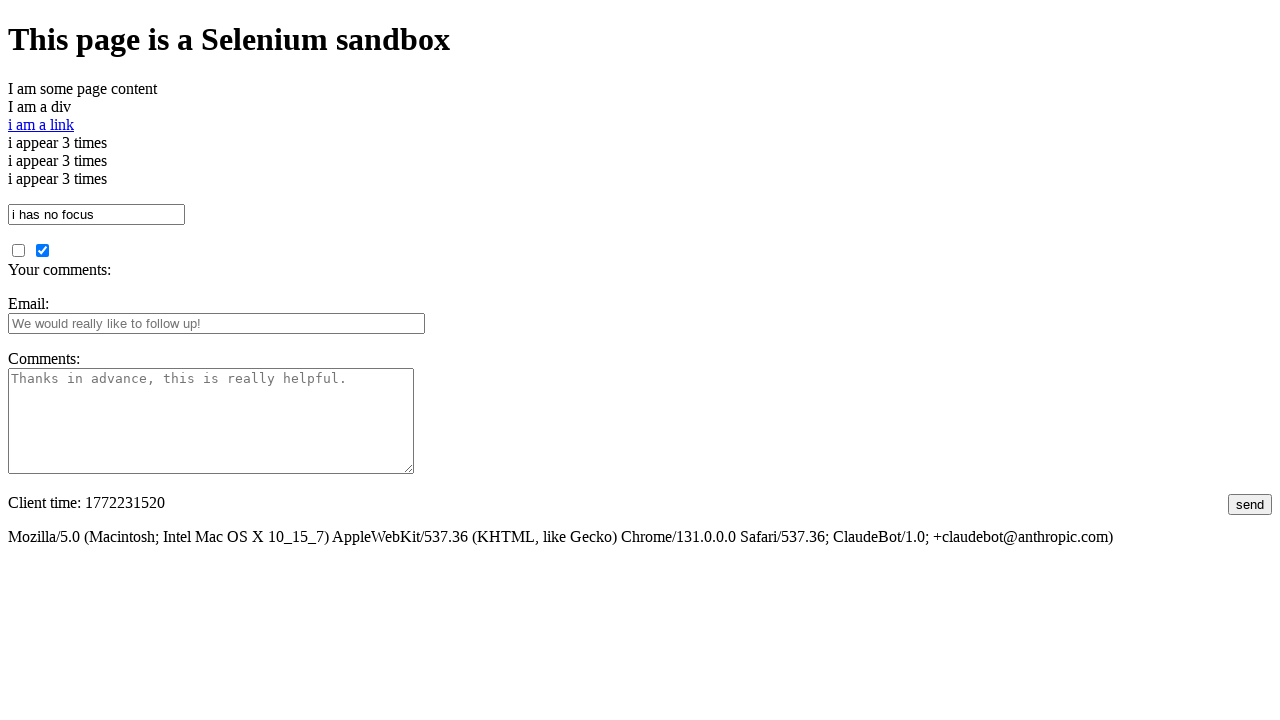

Filled comments field with 'This is an awesome comment' on #comments
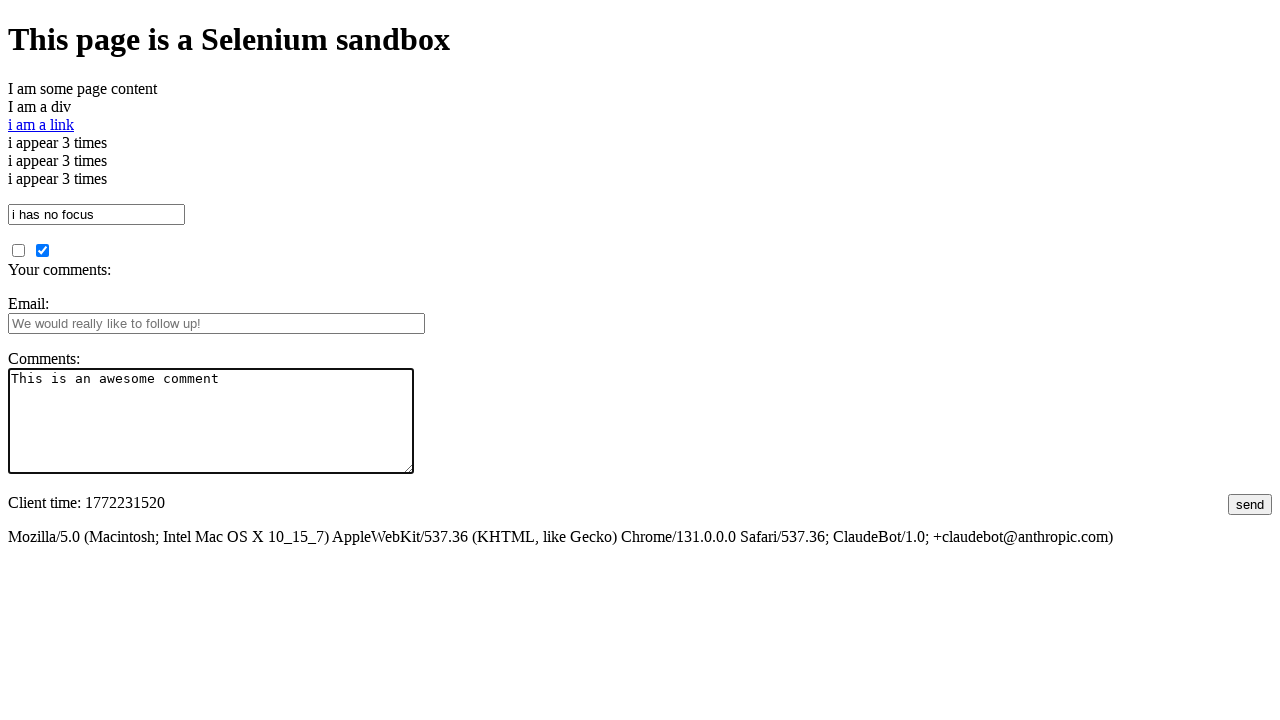

Clicked submit button to post comment at (1250, 504) on #submit
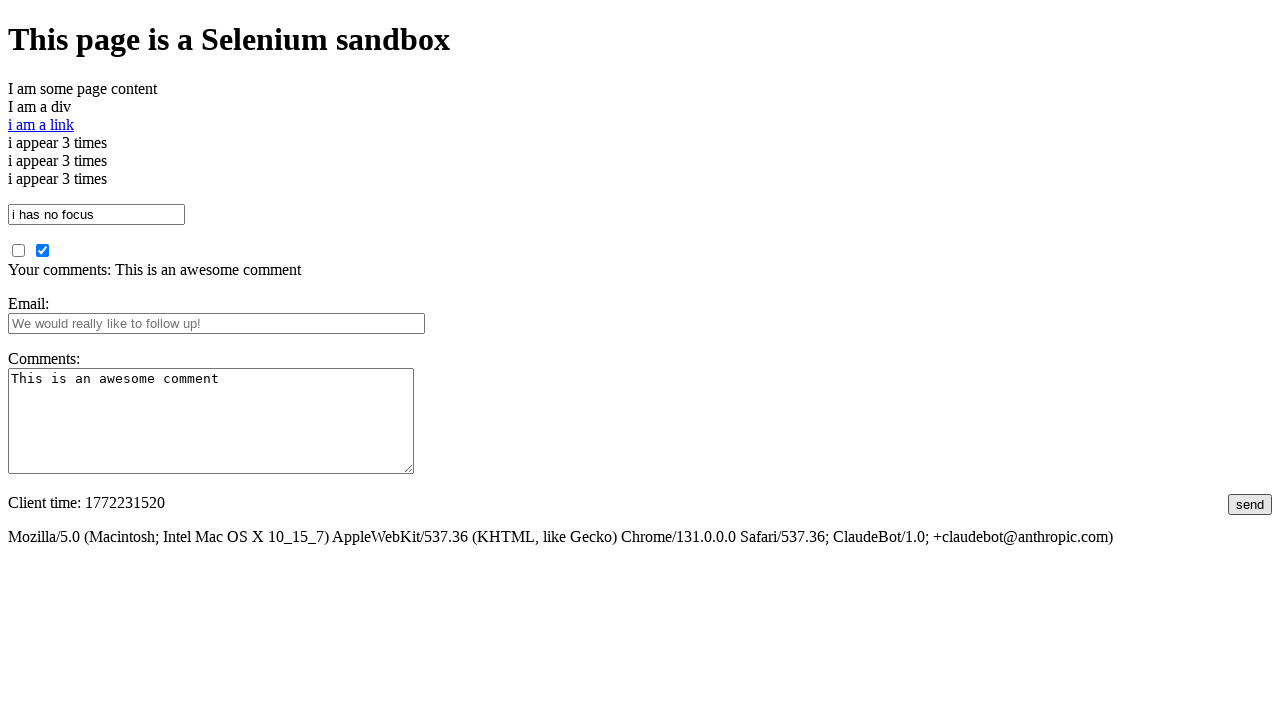

Comment results section loaded
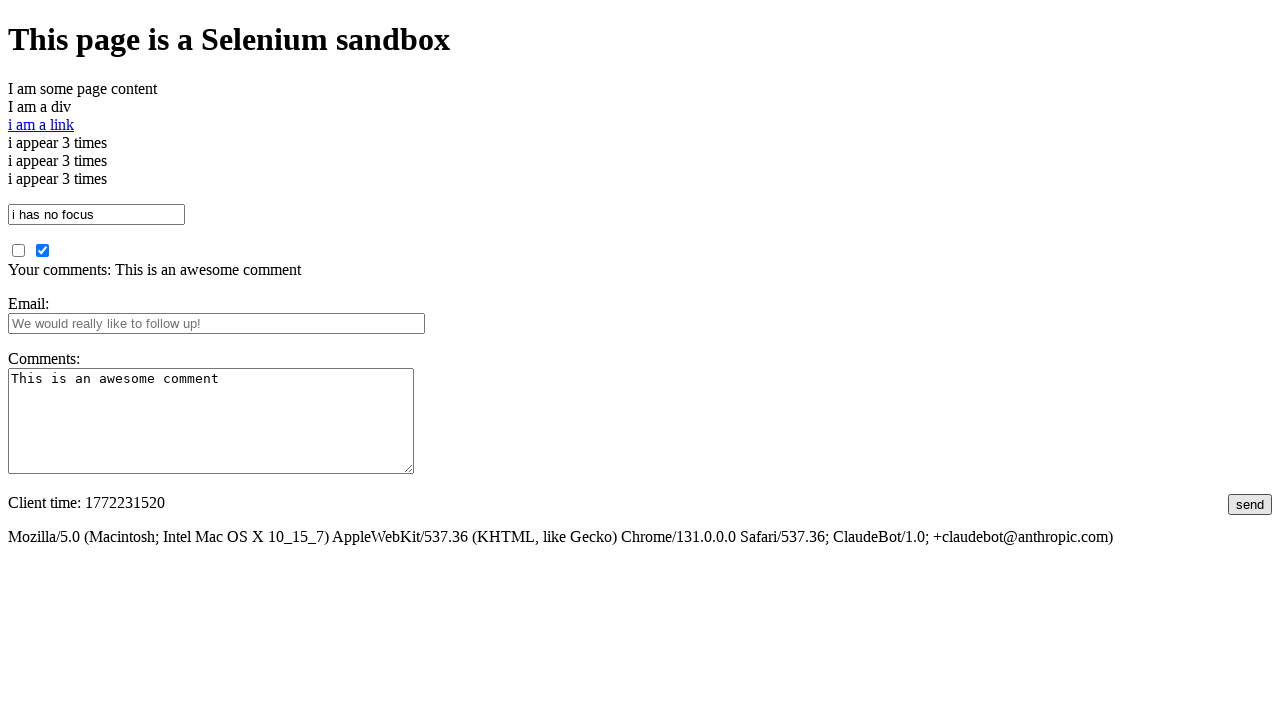

Verified comment 'This is an awesome comment' appears in results
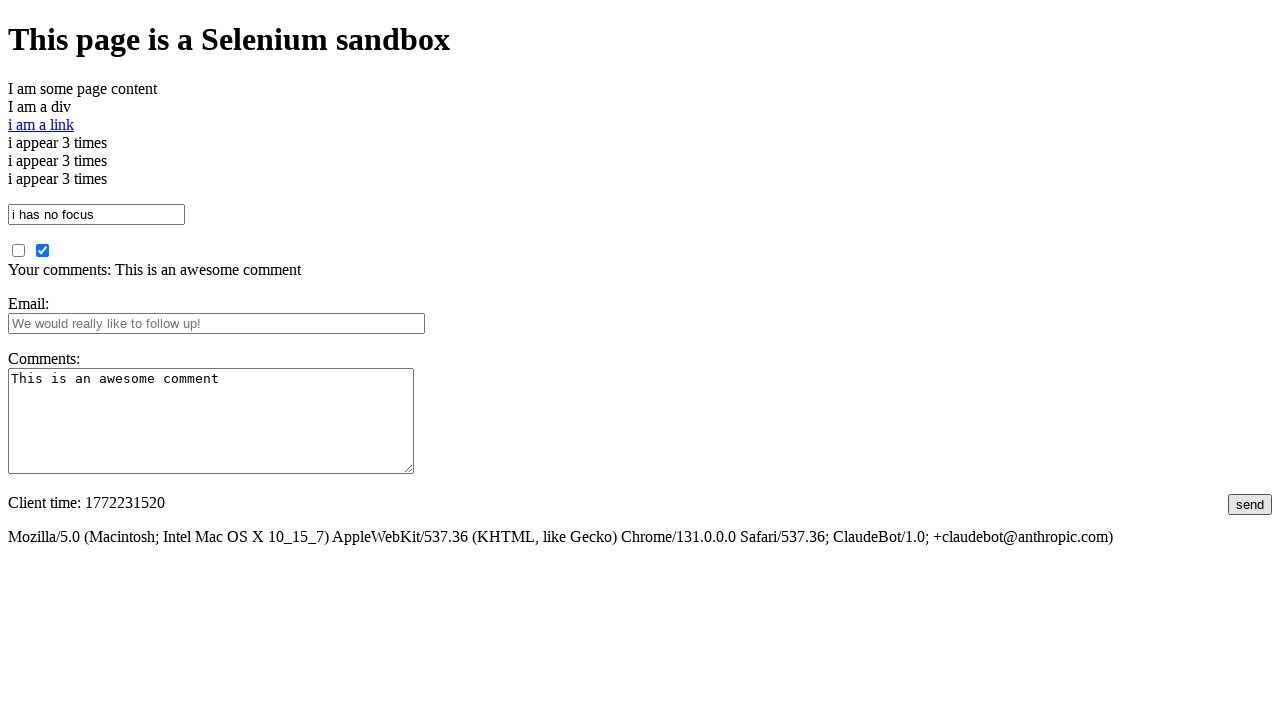

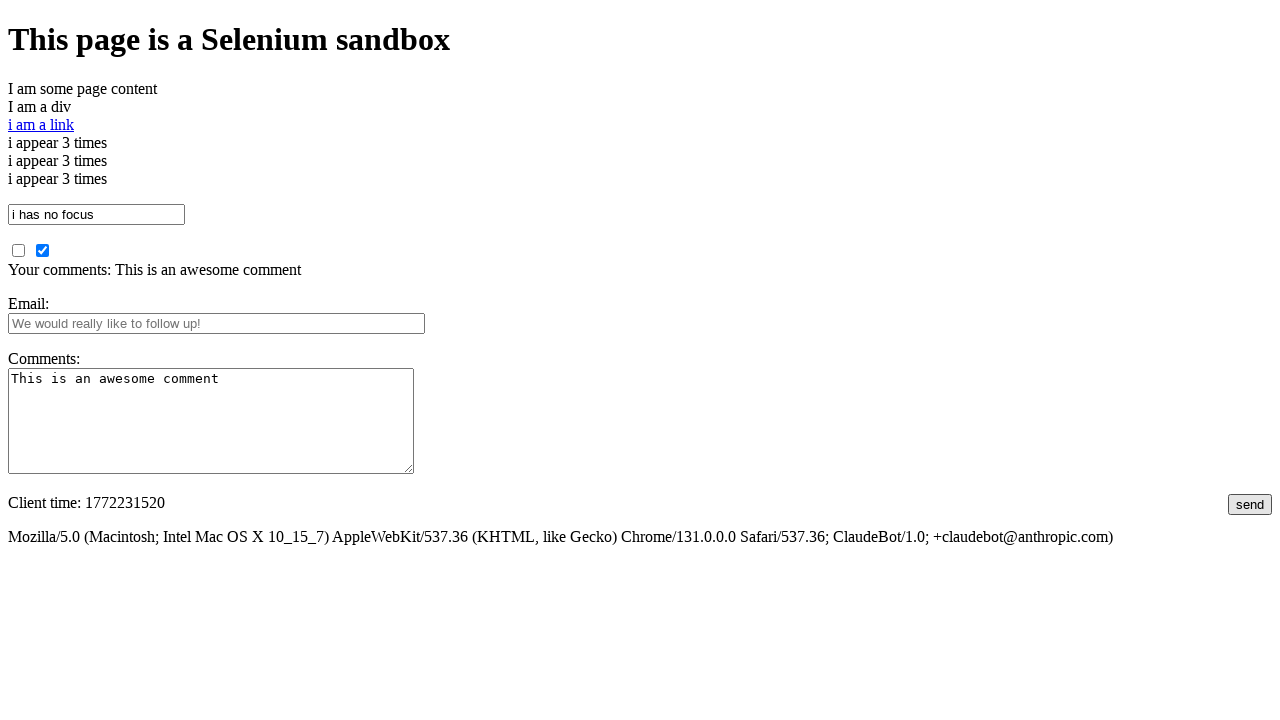